Navigates to OrangeHRM login page and verifies the page title matches the expected value "OrangeHRM"

Starting URL: https://opensource-demo.orangehrmlive.com/web/index.php/auth/login

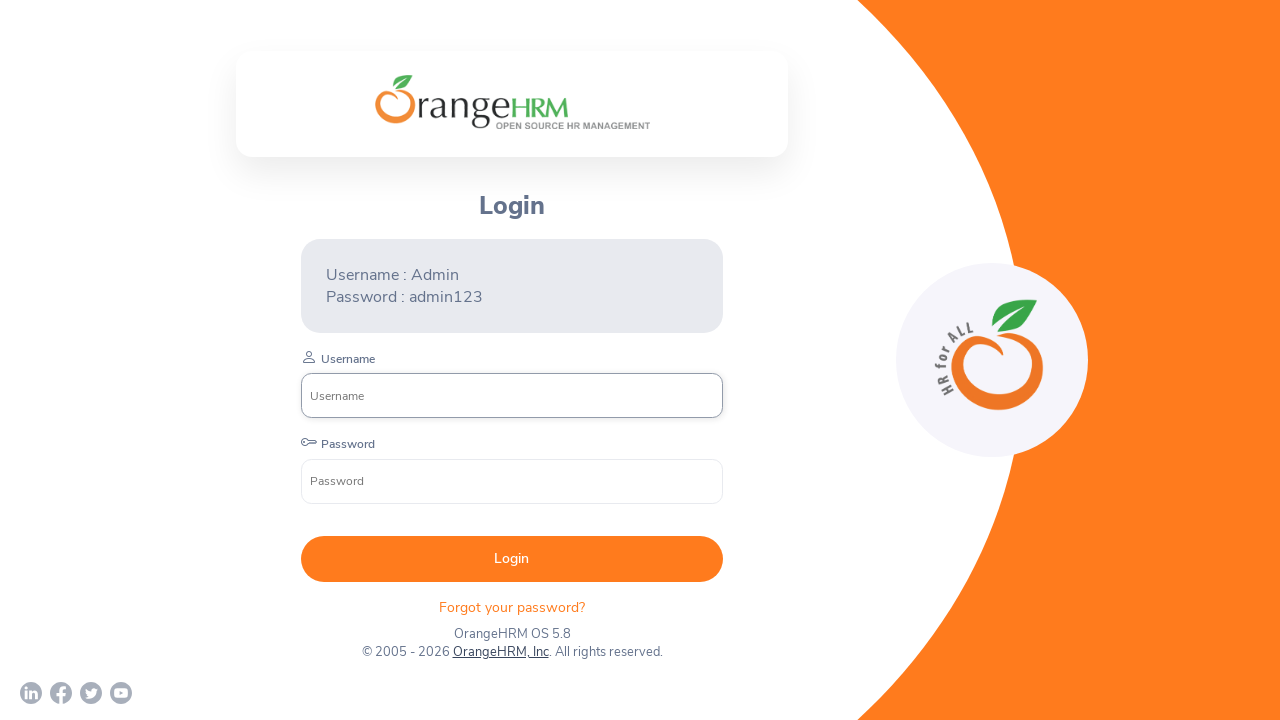

Waited for page DOM content to load
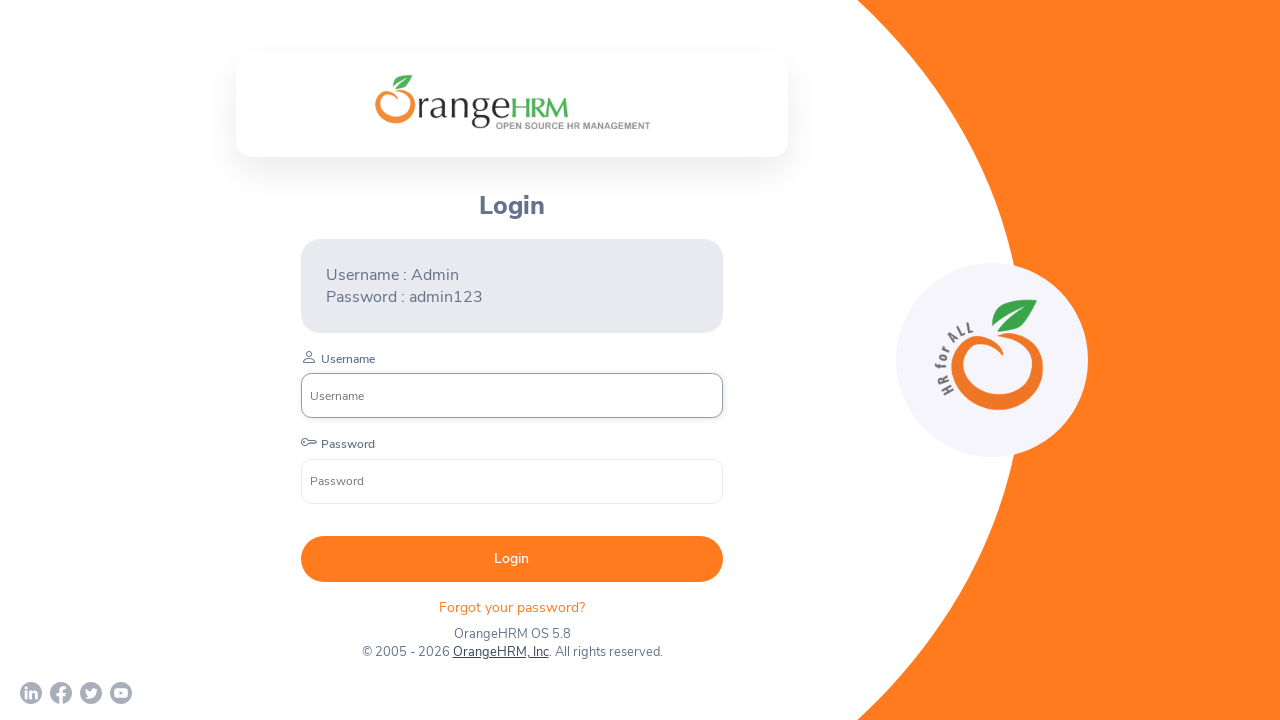

Retrieved page title
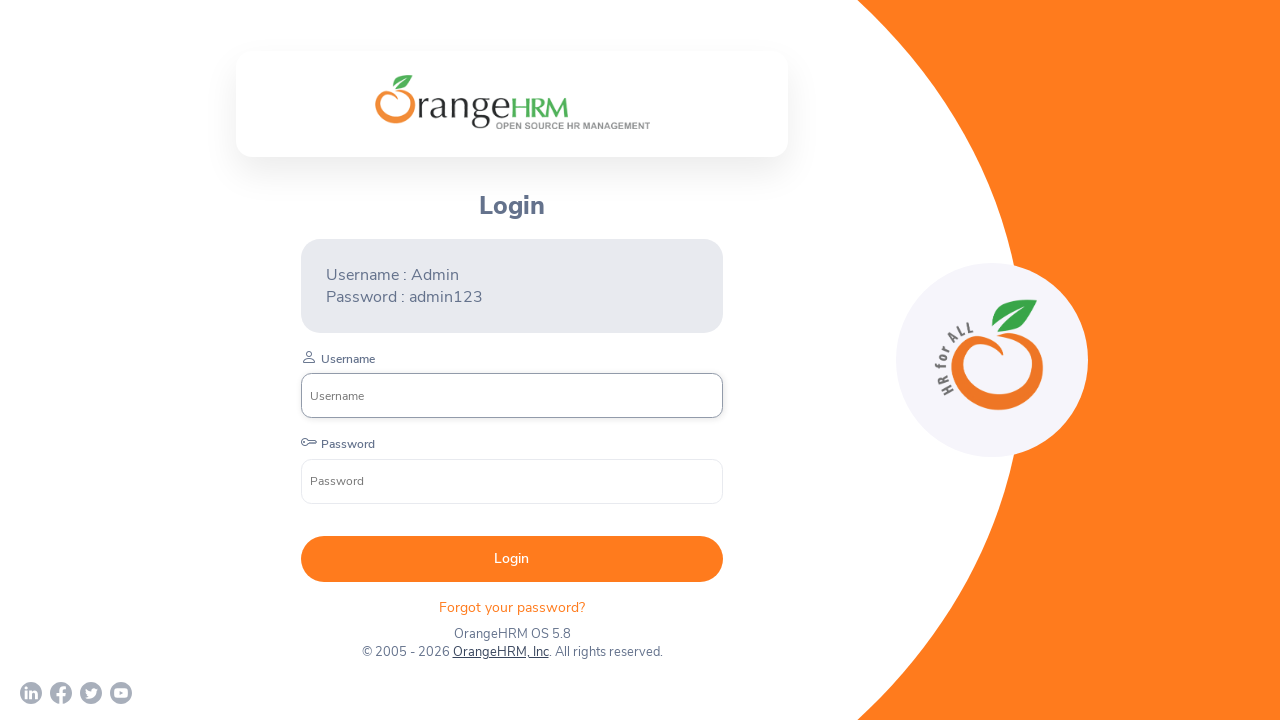

Set expected title to 'OrangeHRM'
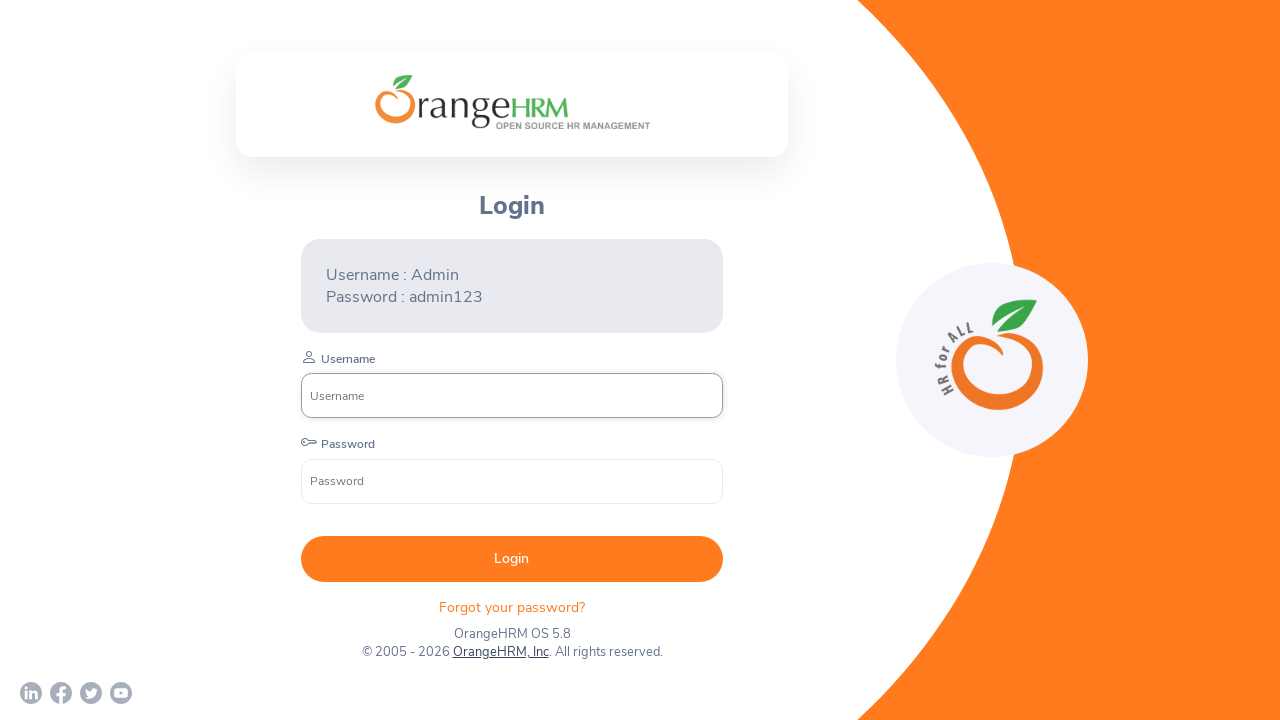

Page title verification passed: actual title matches expected 'OrangeHRM'
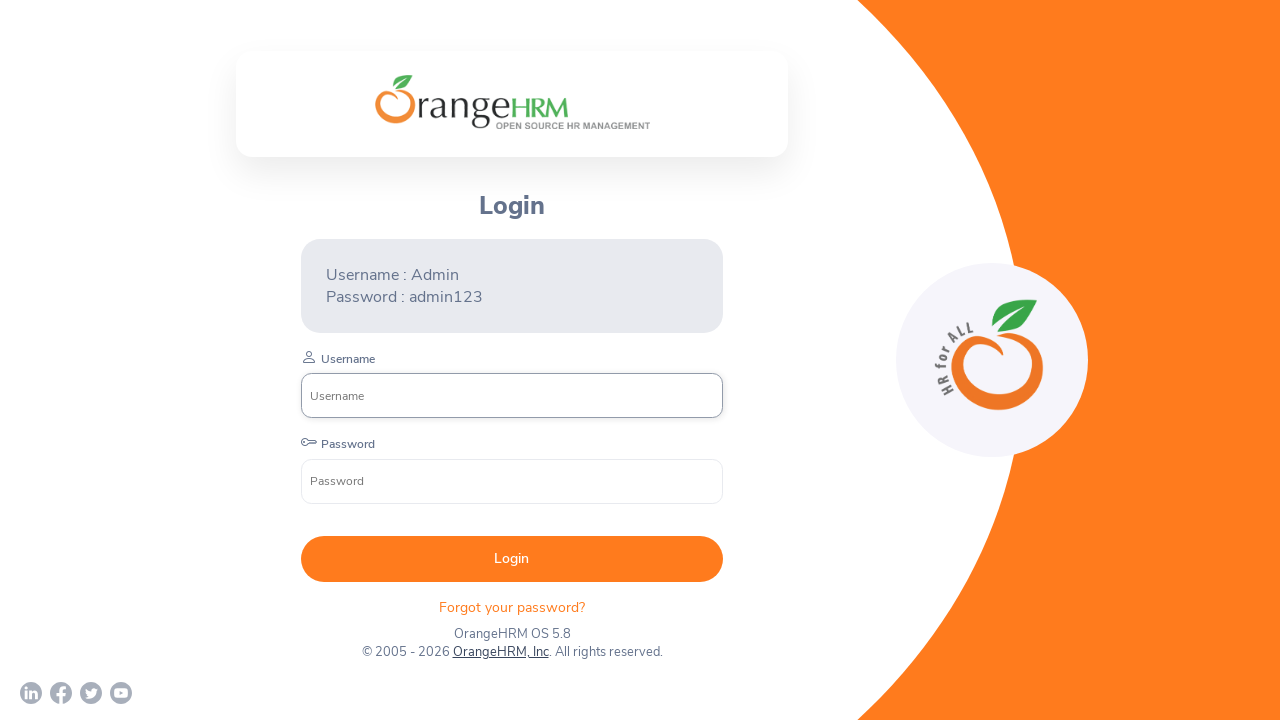

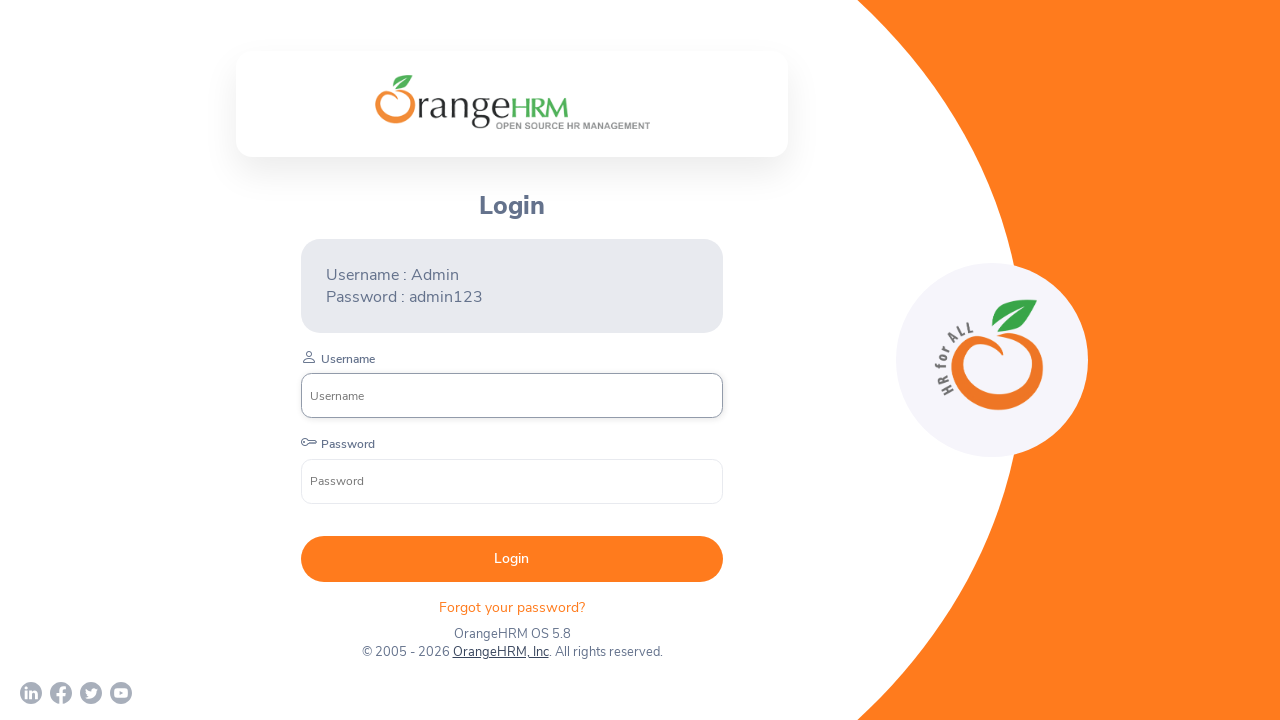